Tests JavaScript alert popup handling by triggering an alert and accepting it

Starting URL: https://the-internet.herokuapp.com/javascript_alerts

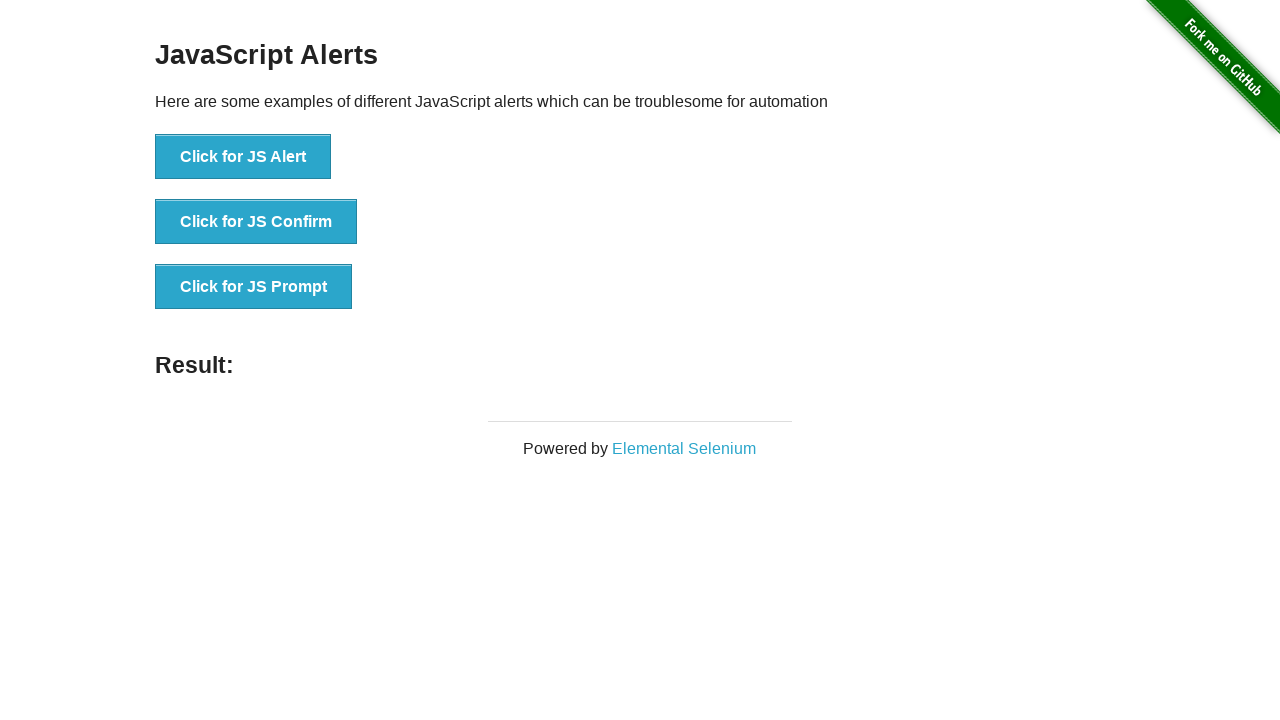

Clicked button to trigger JavaScript alert at (243, 157) on xpath=//button[text() = 'Click for JS Alert']
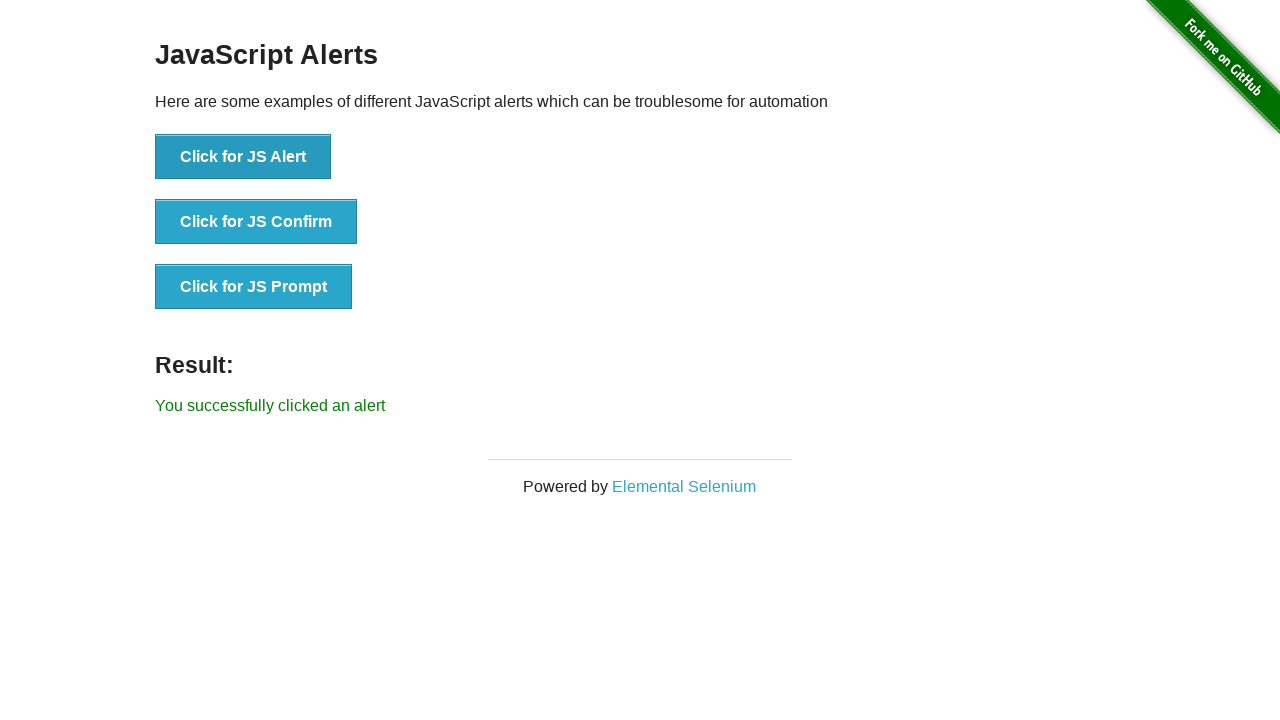

Set up dialog handler to accept alerts
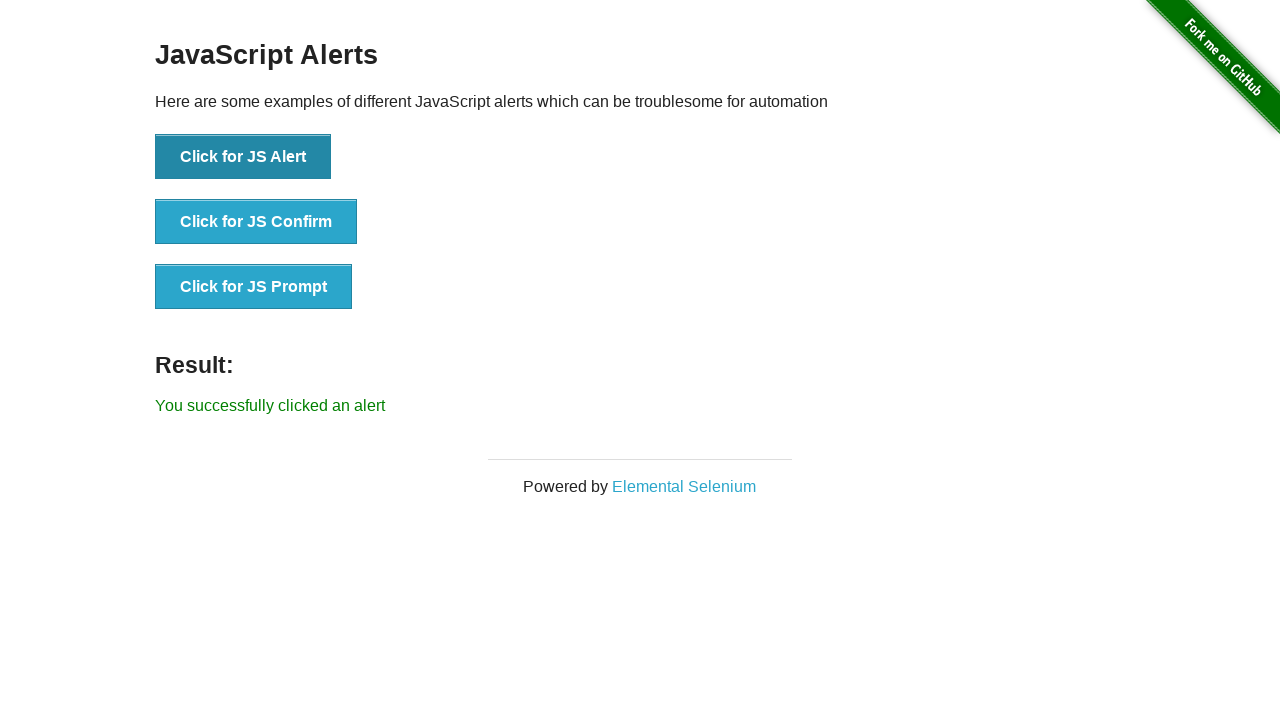

Clicked button to trigger JavaScript alert again and accepted it at (243, 157) on xpath=//button[text() = 'Click for JS Alert']
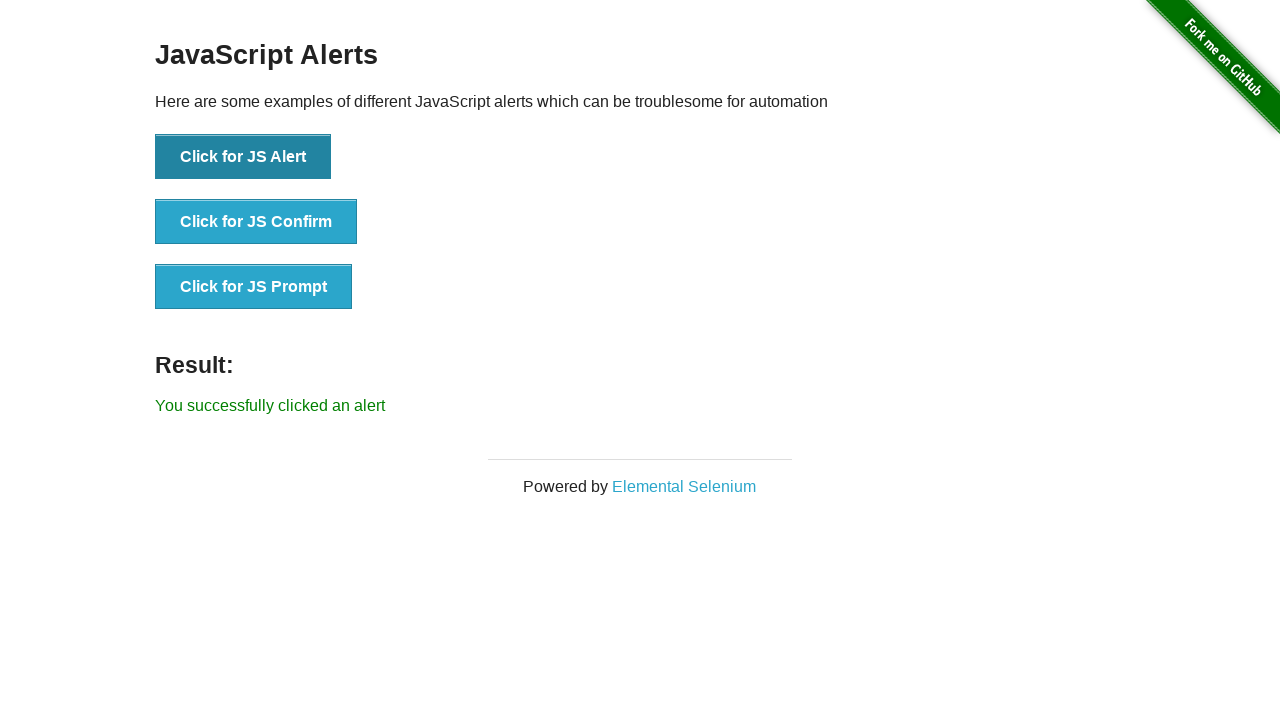

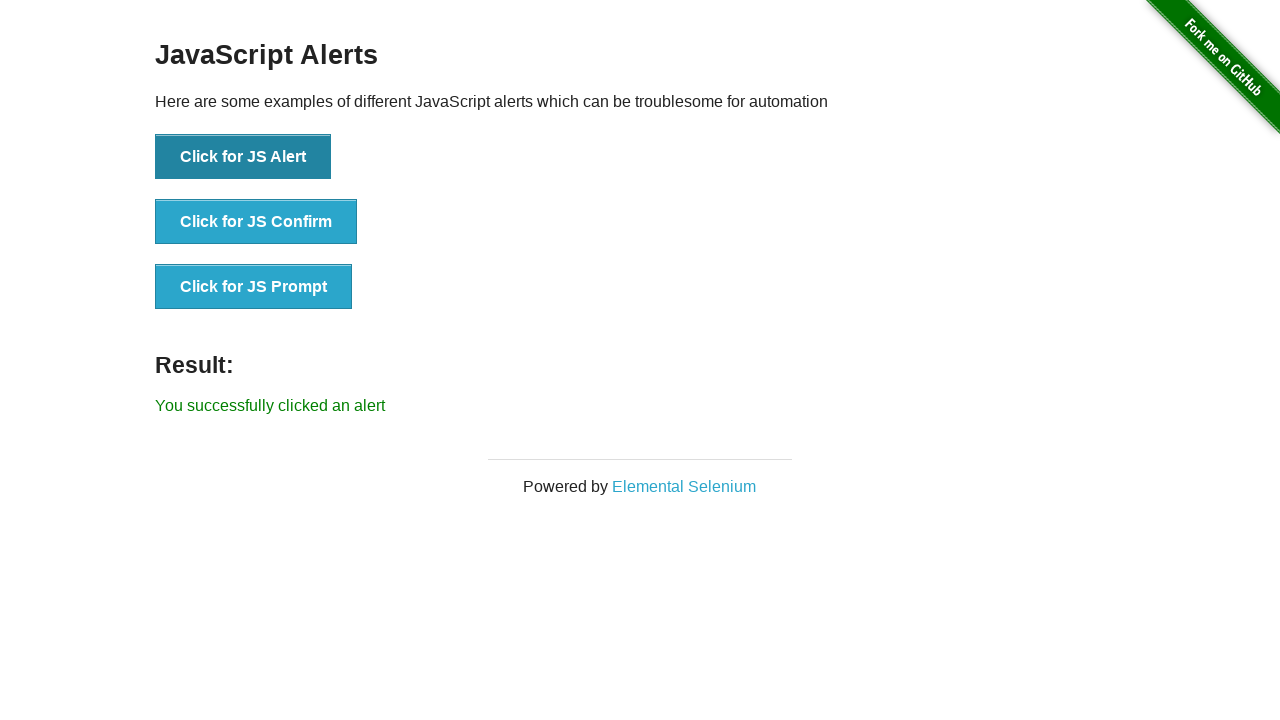